Tests filtering functionality by clicking the React filter button and verifying the number of items decreases

Starting URL: https://yayu.dev/playground

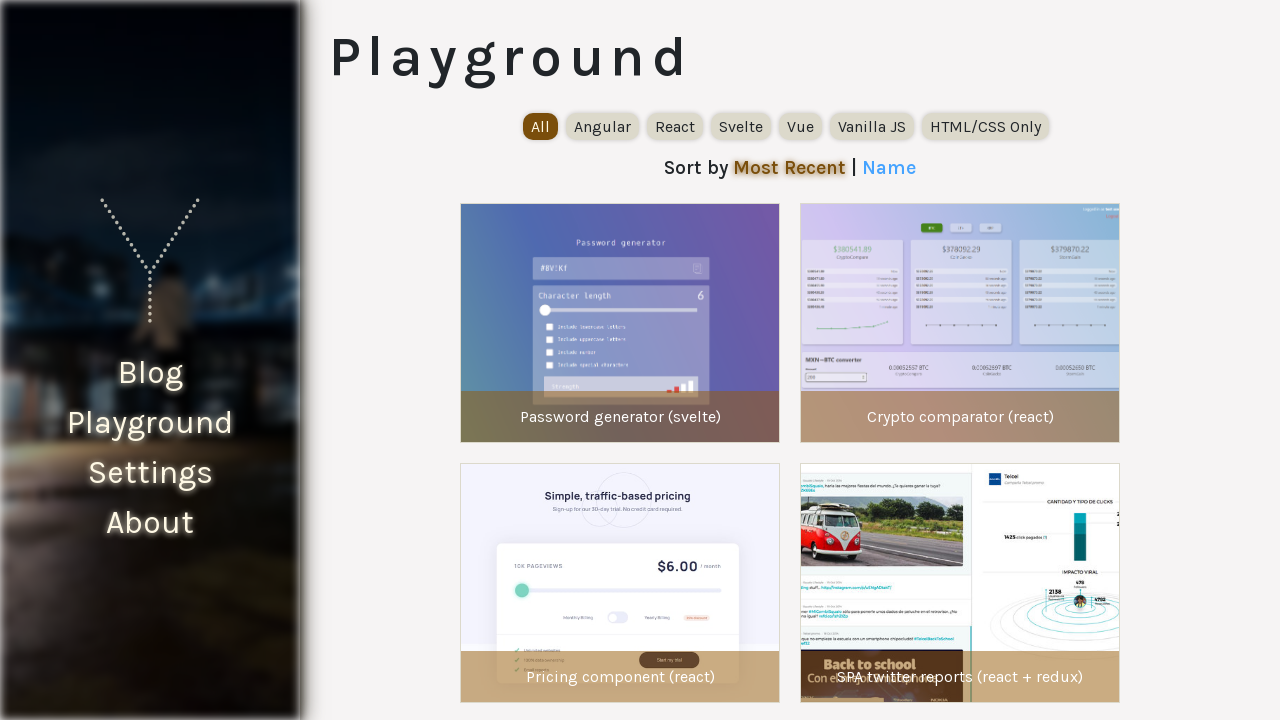

Waited for experiment items to load
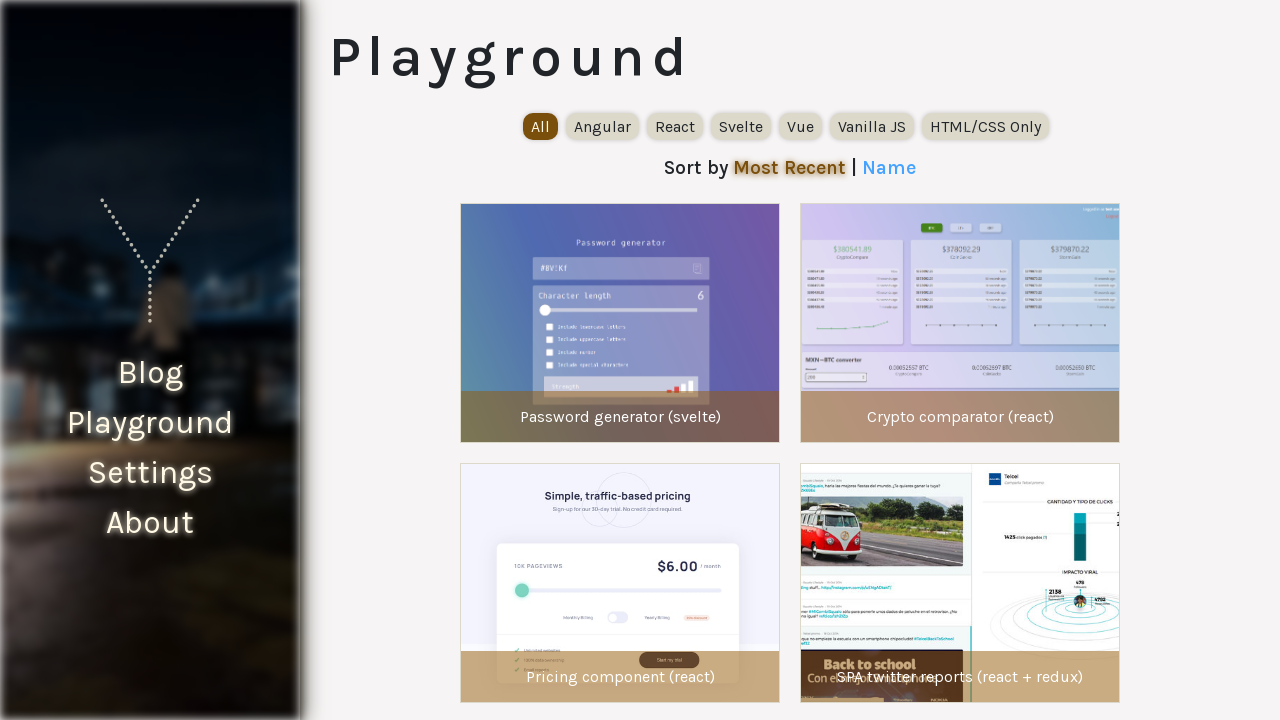

Retrieved all experiment items before filtering
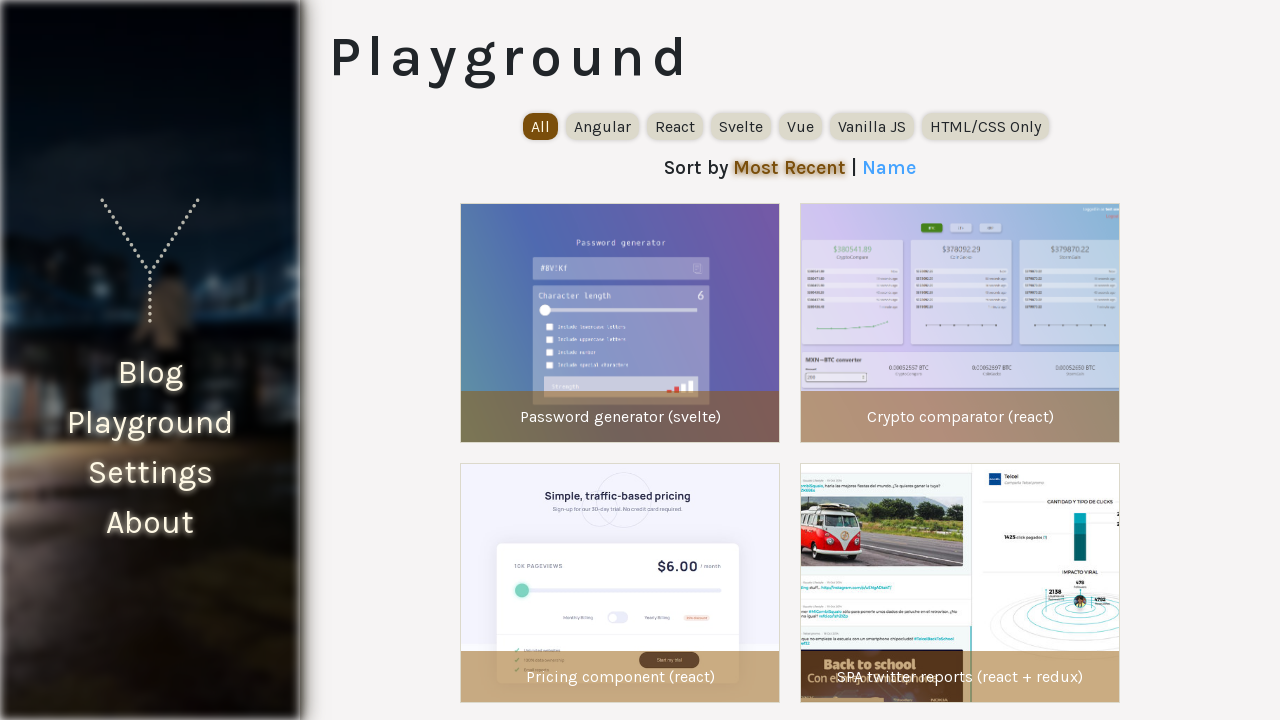

Initial item count: 23
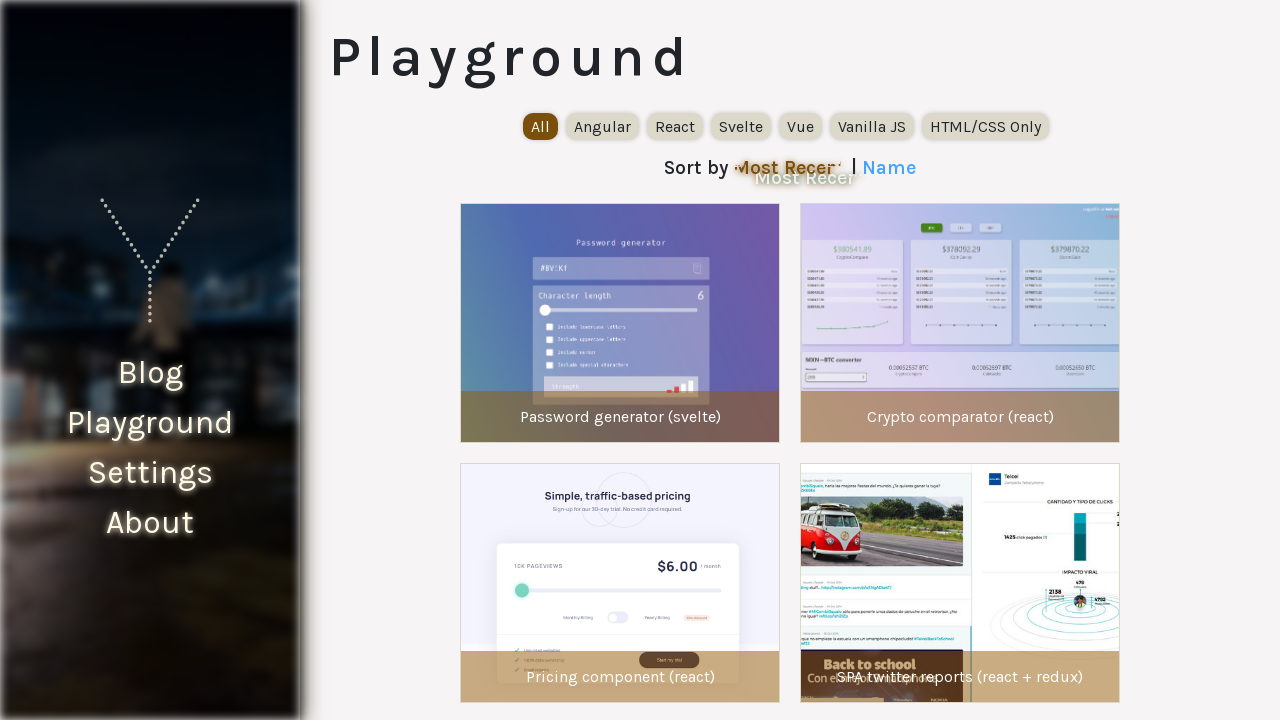

Located the filter button container
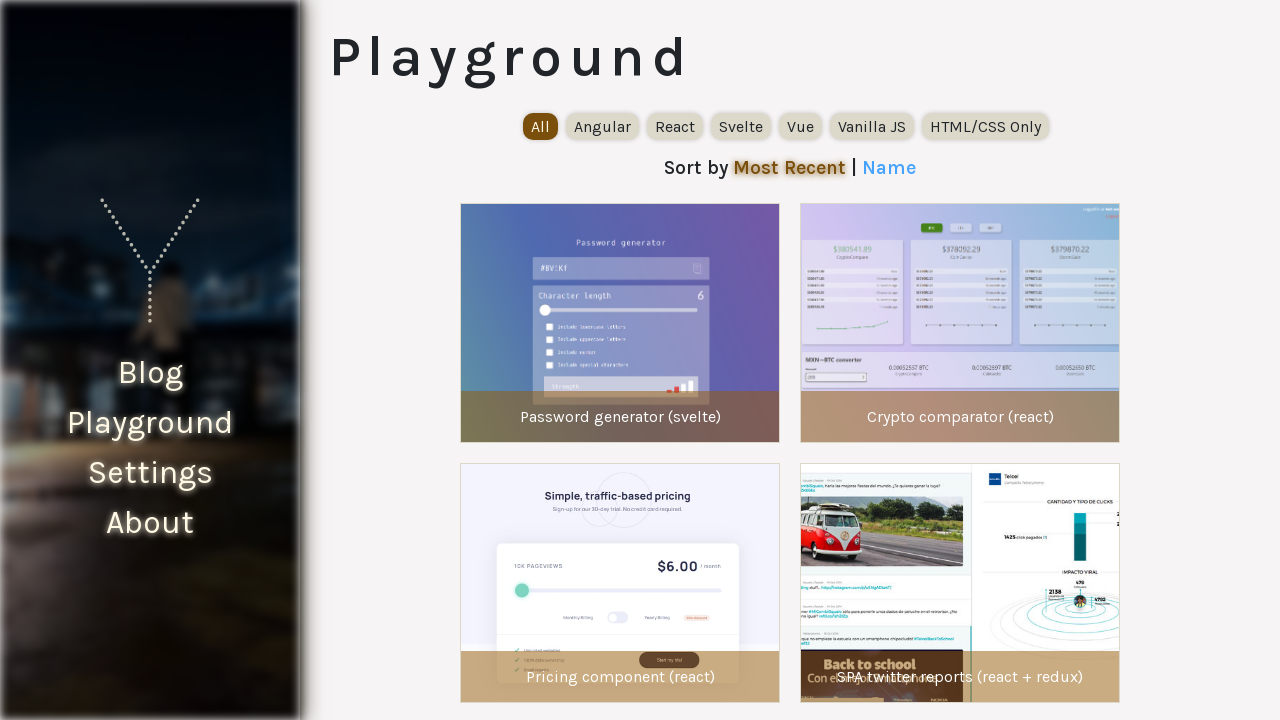

Clicked the React filter button at (675, 126) on internal:testid=[data-testid="playground-filter-list"s] >> internal:text="React"
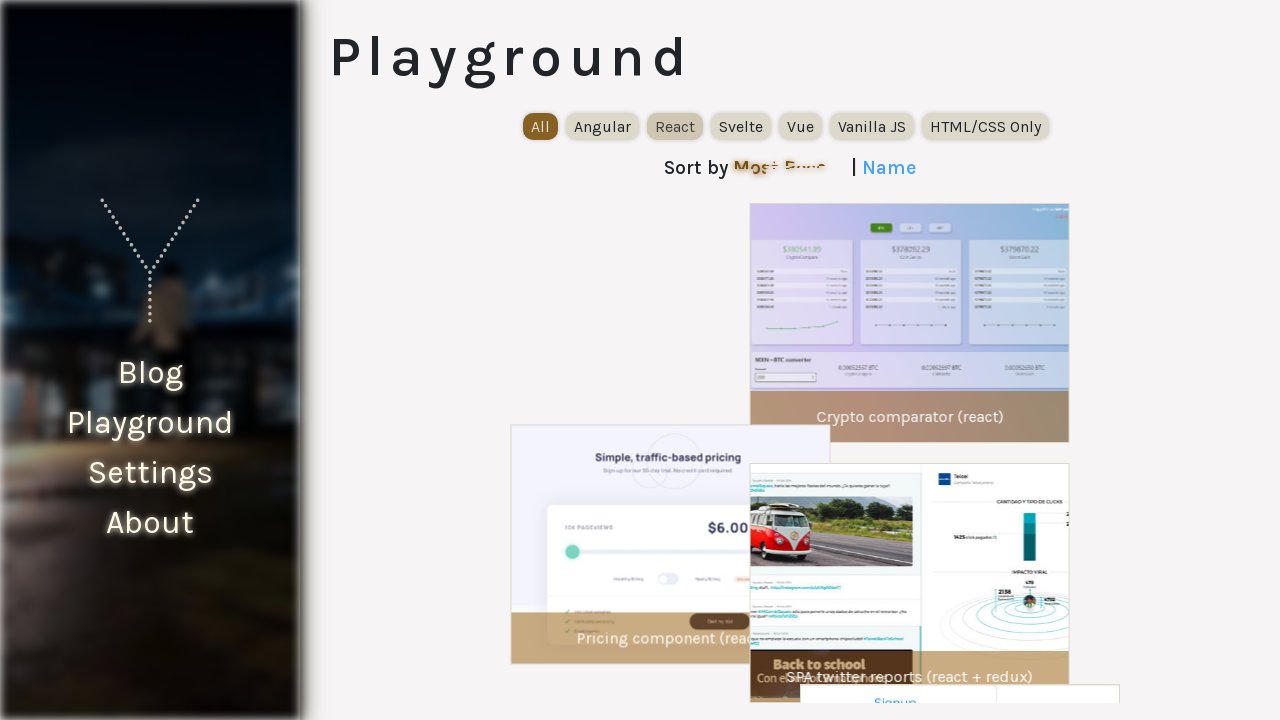

Waited 500ms for filtering to apply
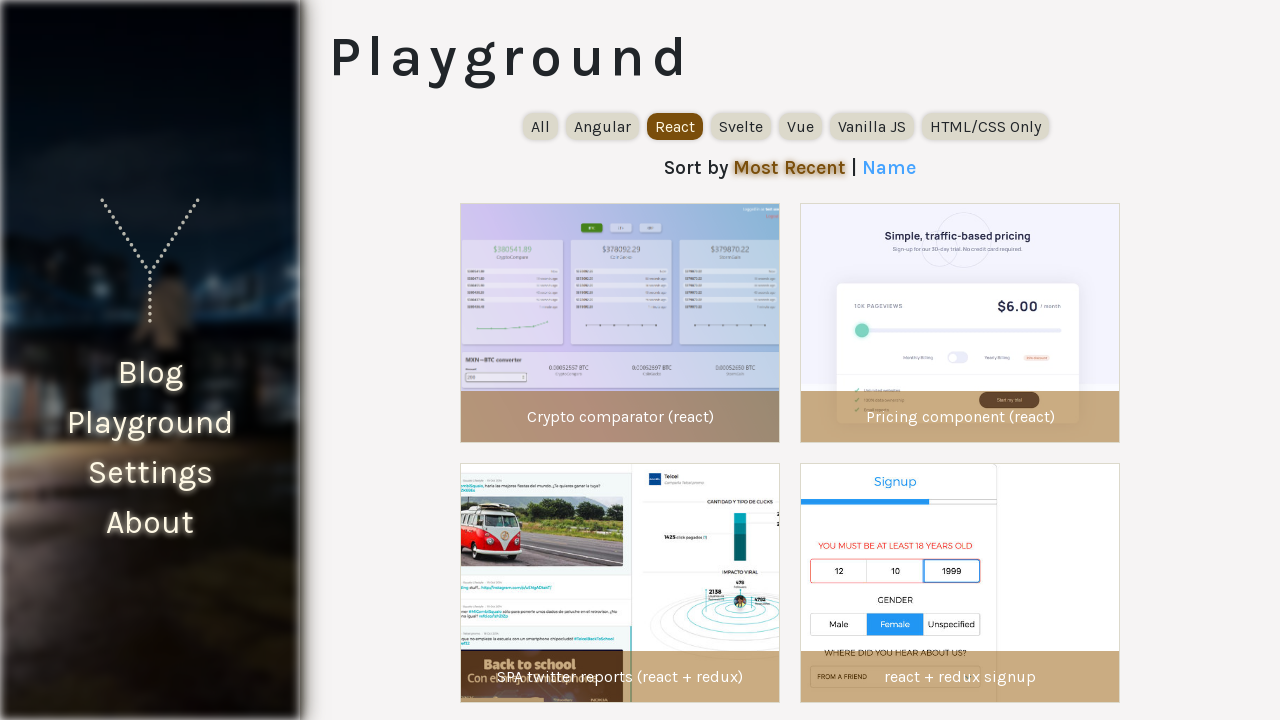

Retrieved all experiment items after filtering
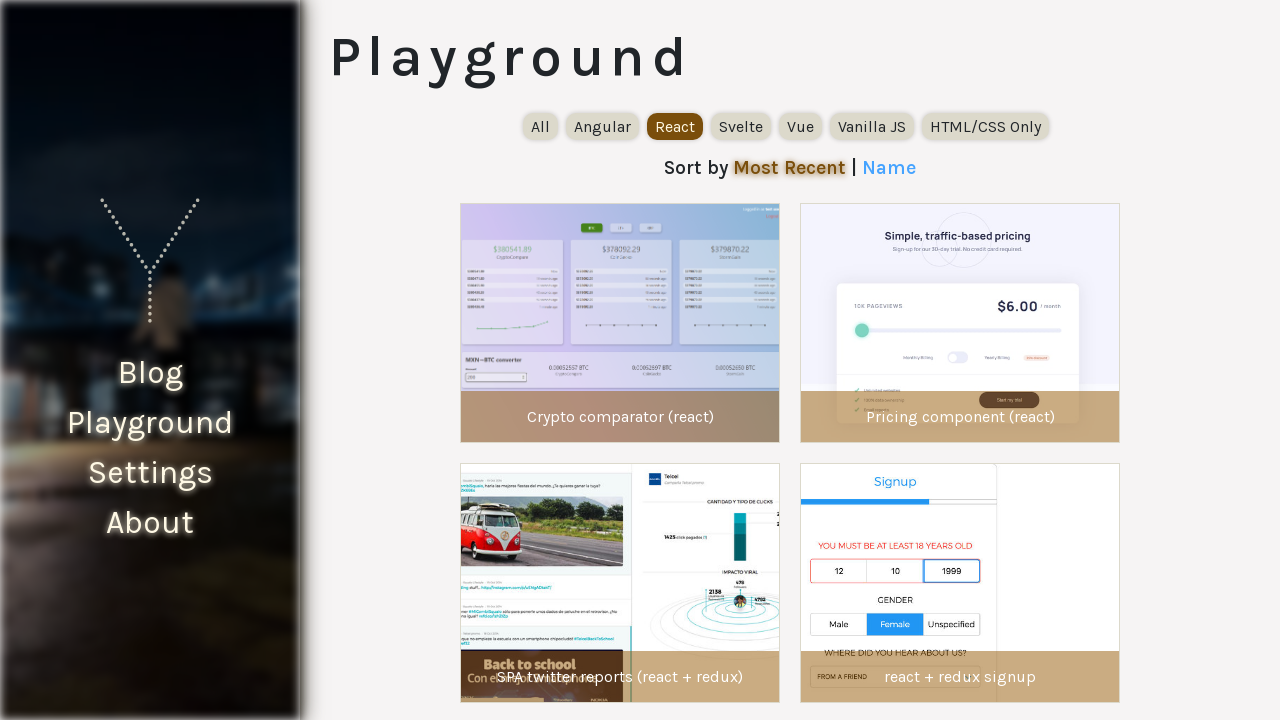

Final item count after React filter: 4
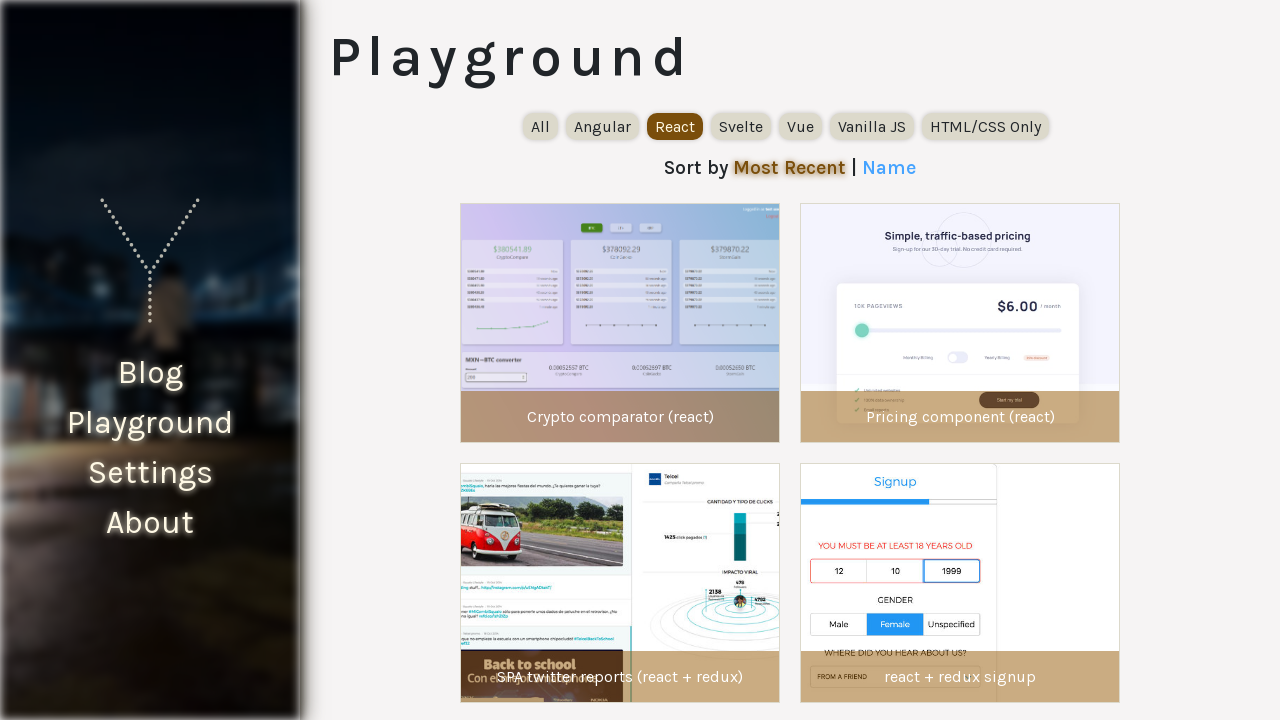

Assertion passed: item count decreased from 23 to 4
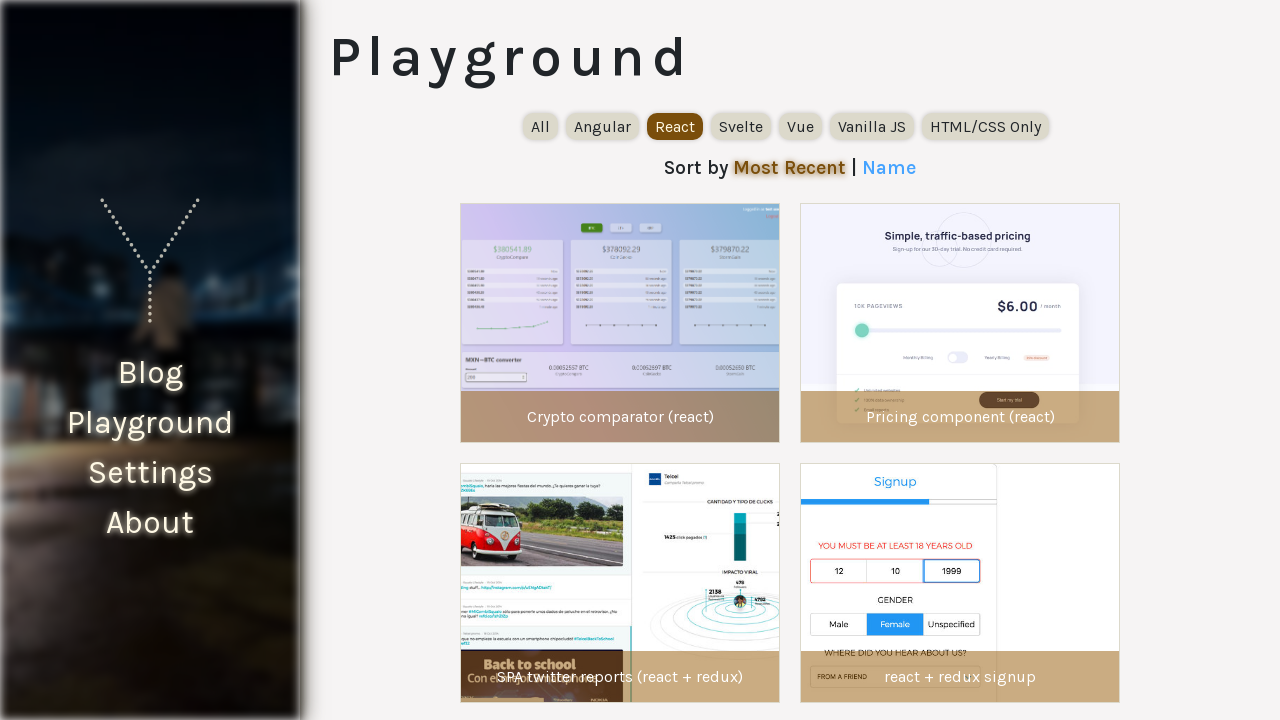

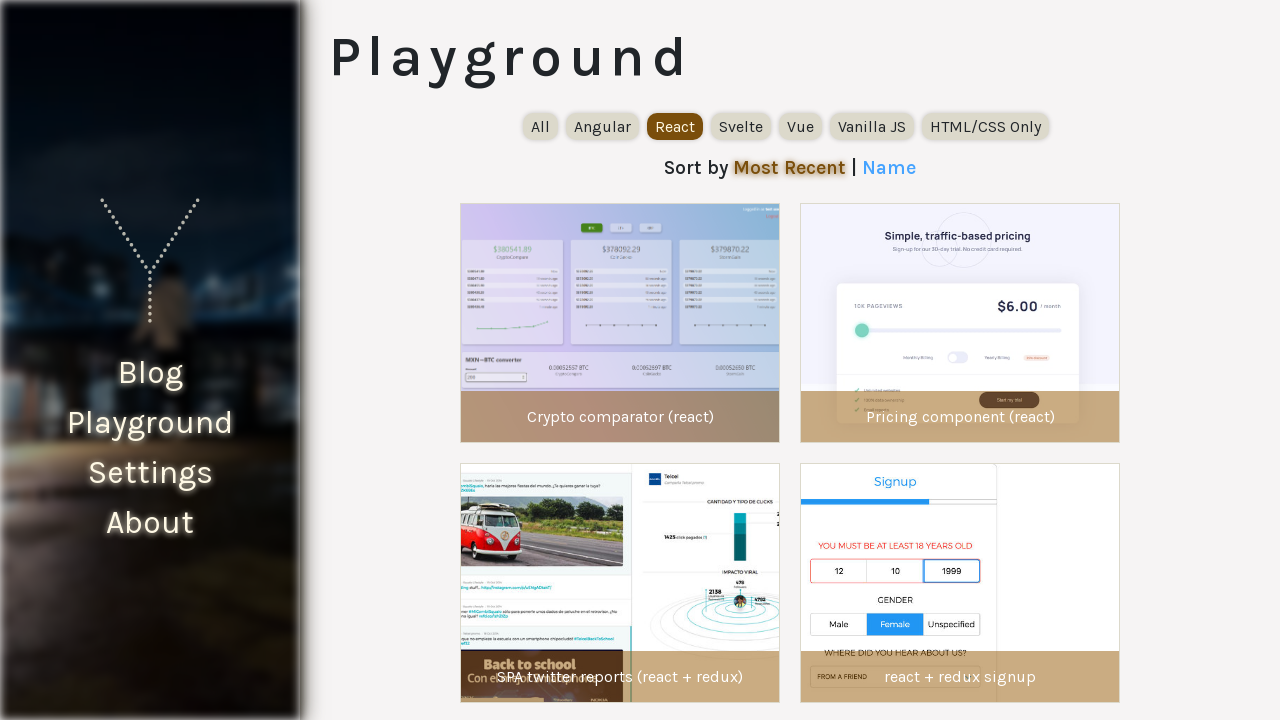